Tests the date picker functionality by entering a date value and pressing Enter to submit

Starting URL: https://formy-project.herokuapp.com/datepicker

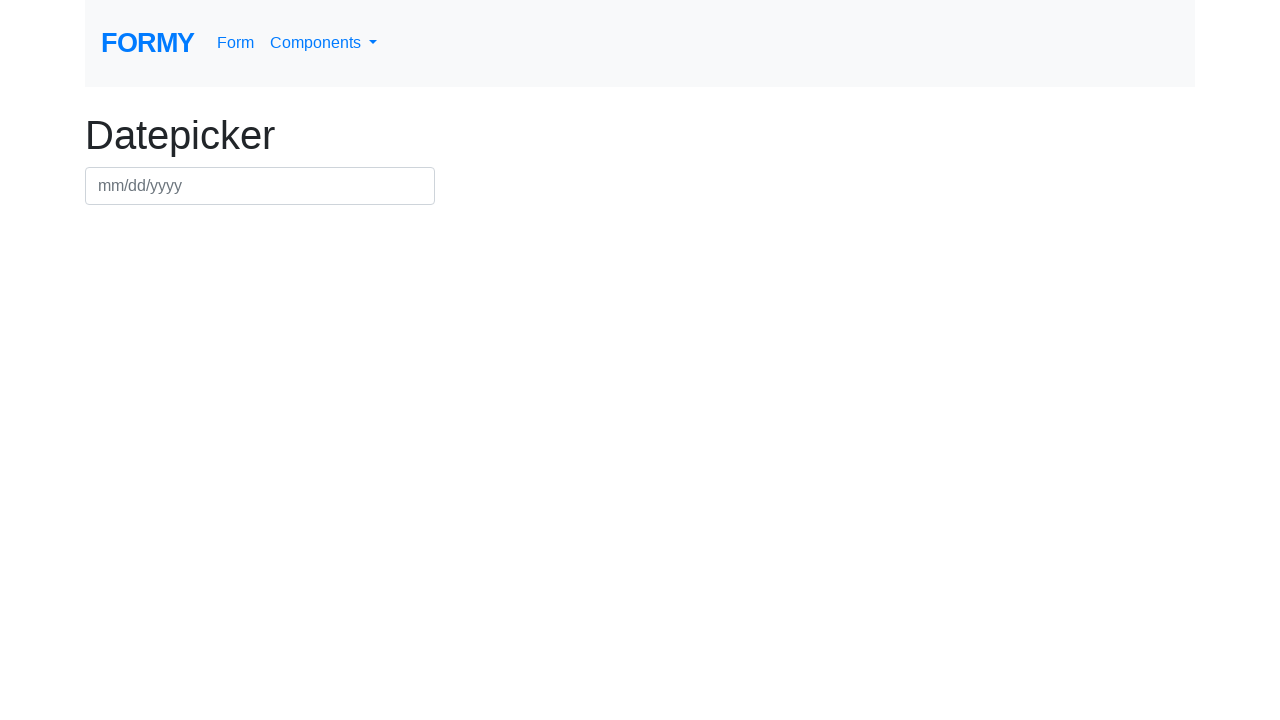

Filled datepicker input with date 01/01/1980 on #datepicker
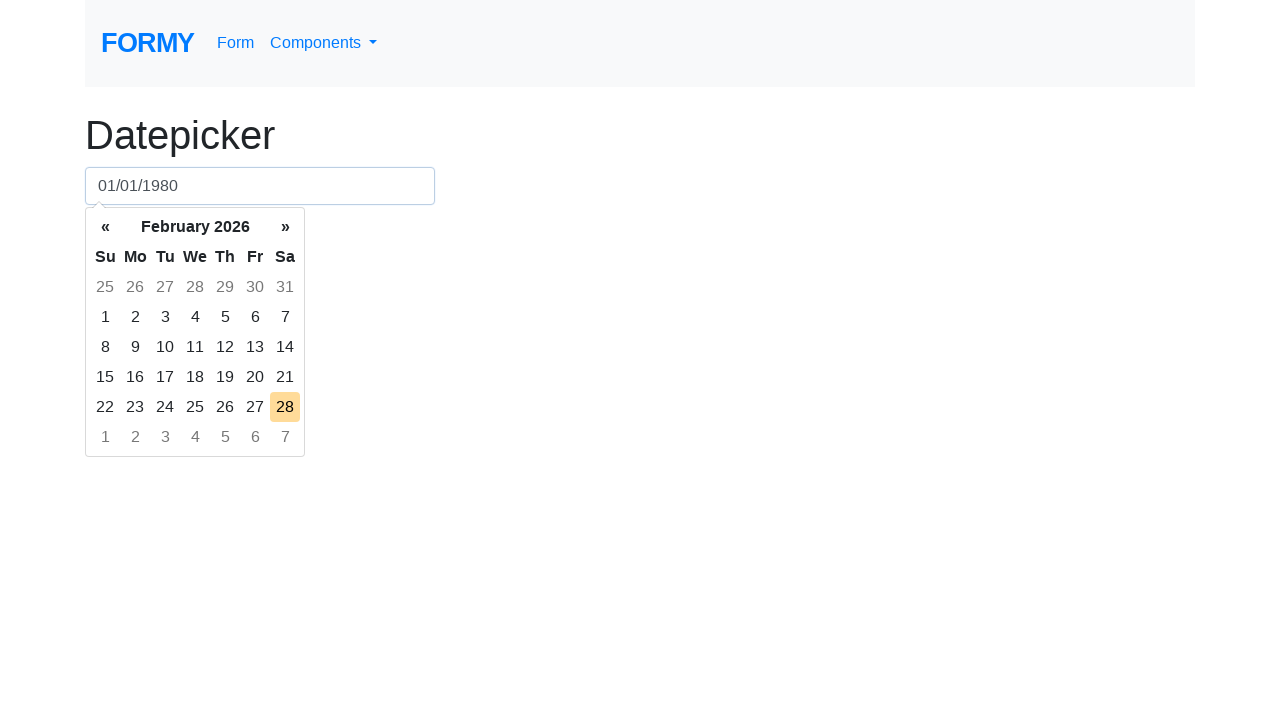

Pressed Enter to submit the date selection on #datepicker
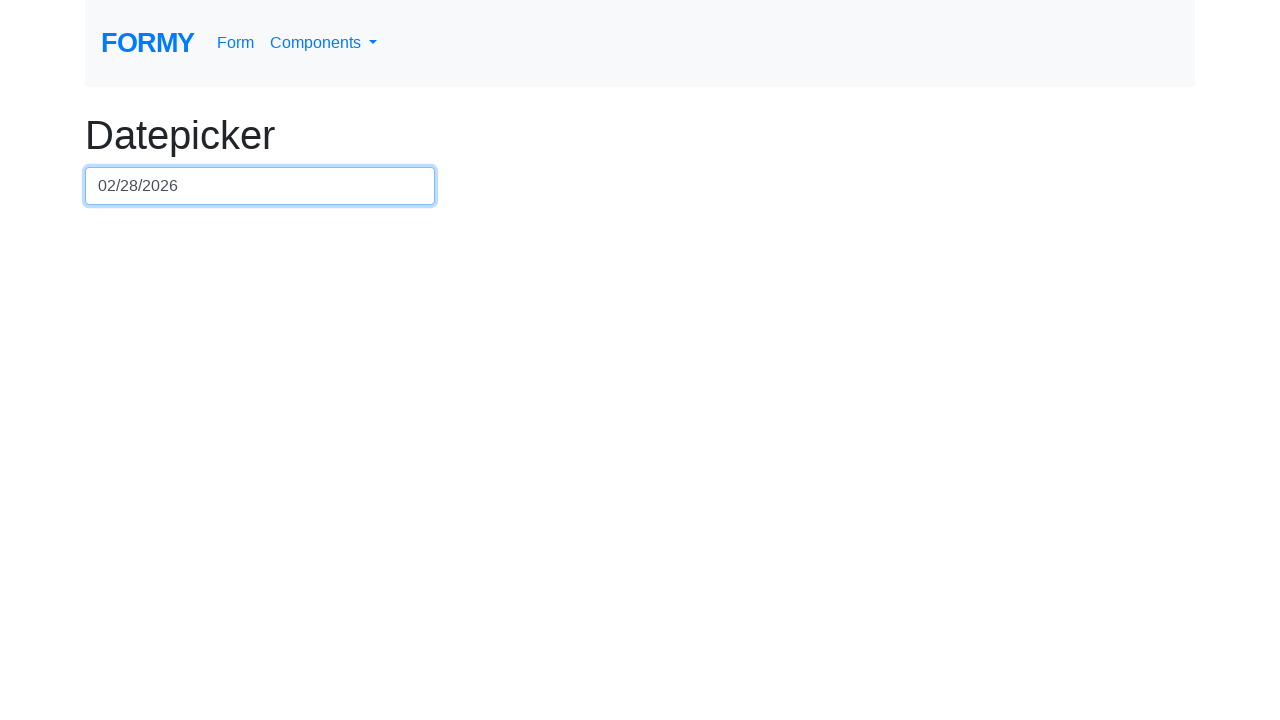

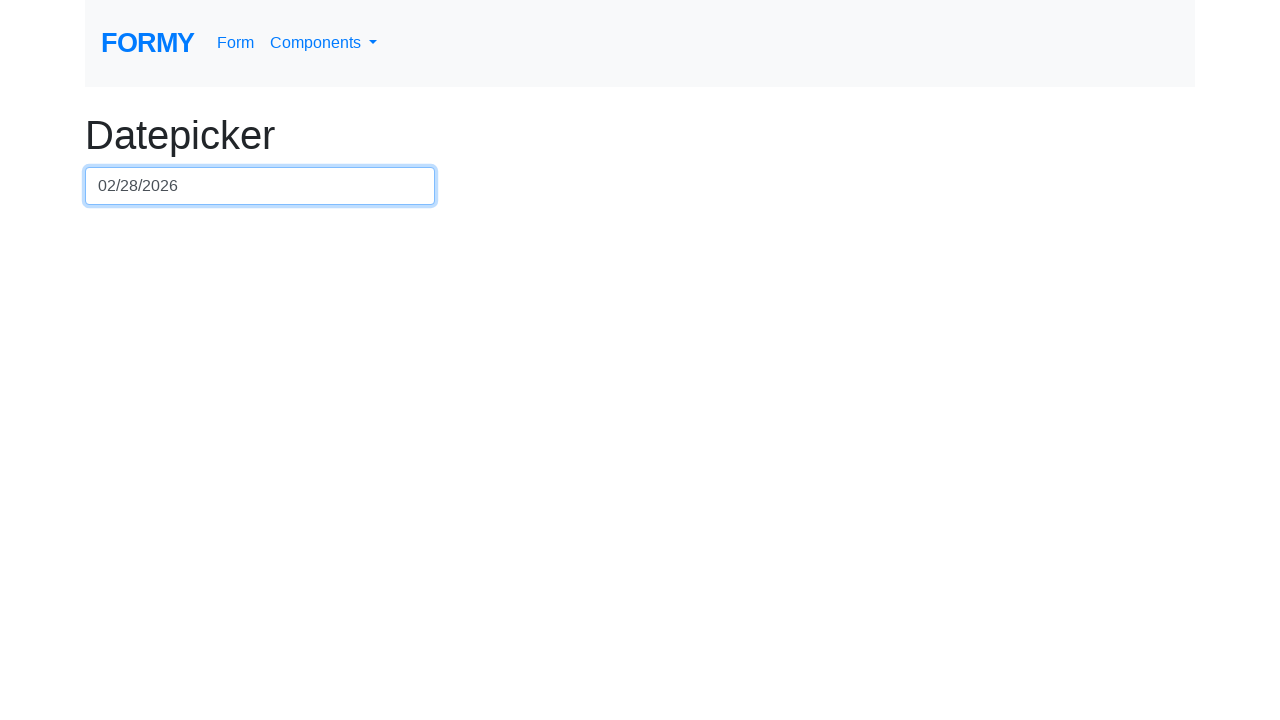